Navigates to wisequarter.com and verifies the URL contains the expected domain name

Starting URL: https://www.wisequarter.com

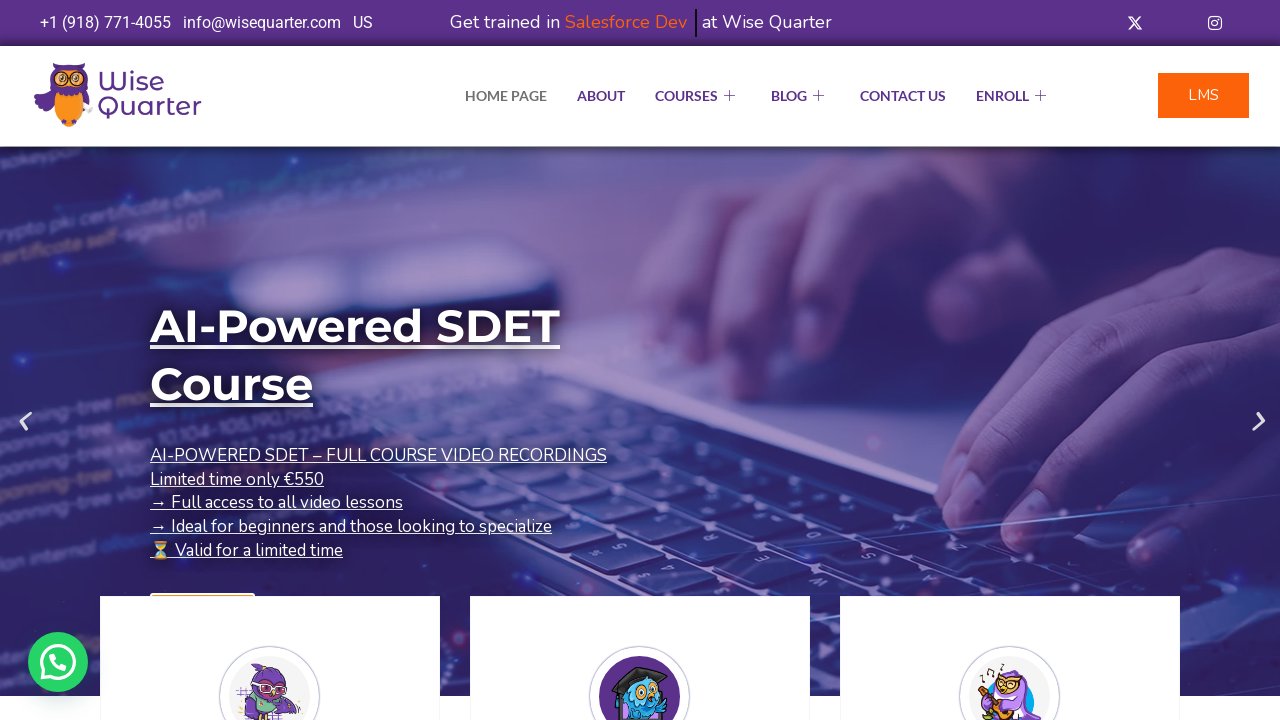

Verified that URL contains 'wisequarter' domain name
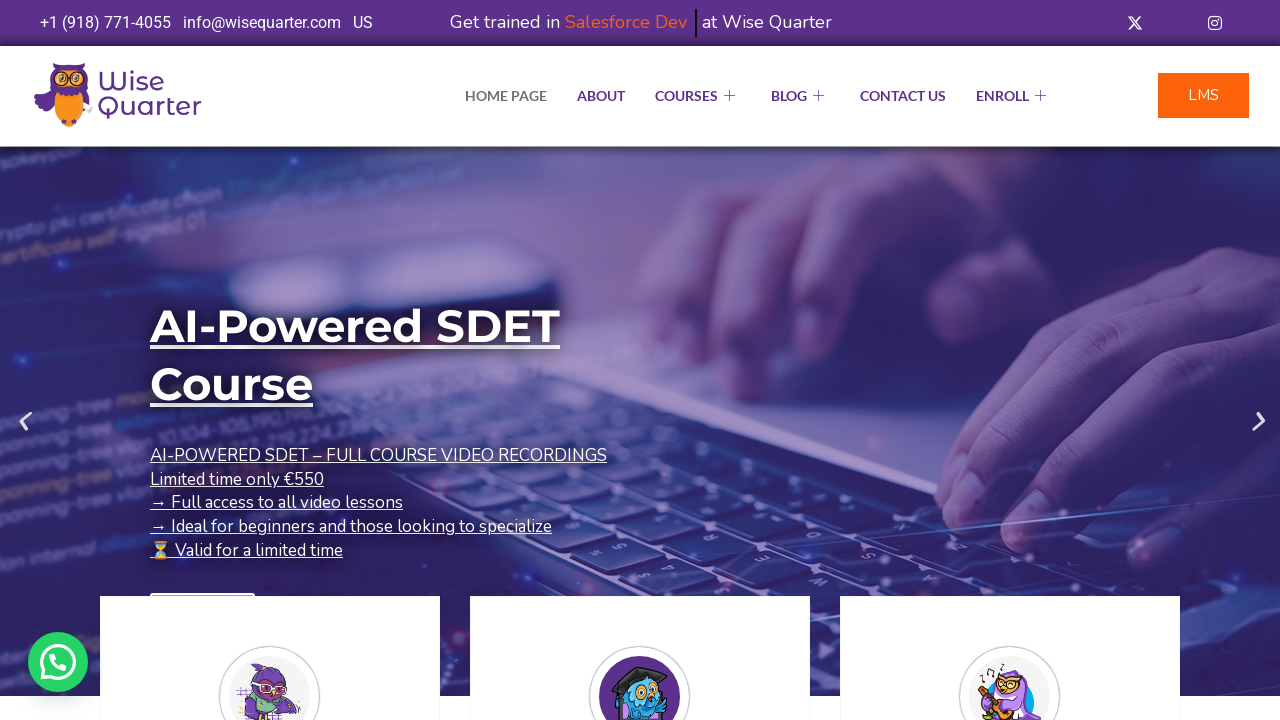

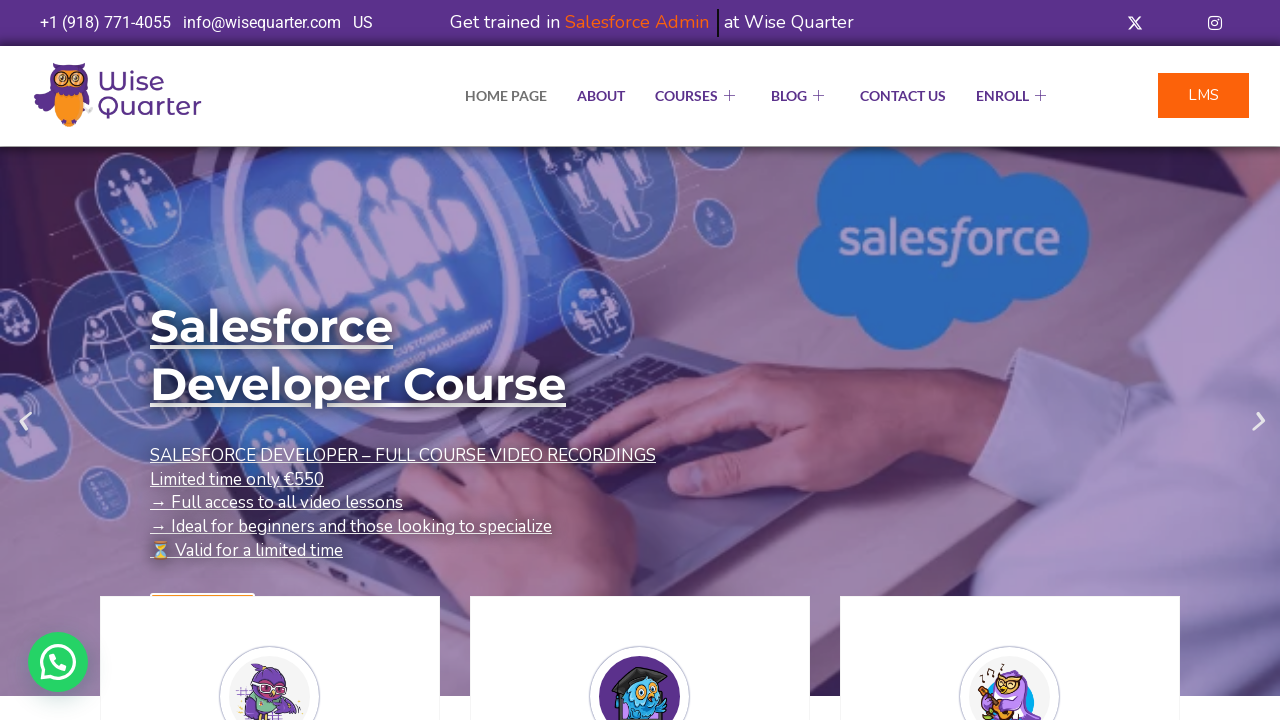